Tests drag and drop functionality by dragging element A to element B's position

Starting URL: https://the-internet.herokuapp.com/drag_and_drop

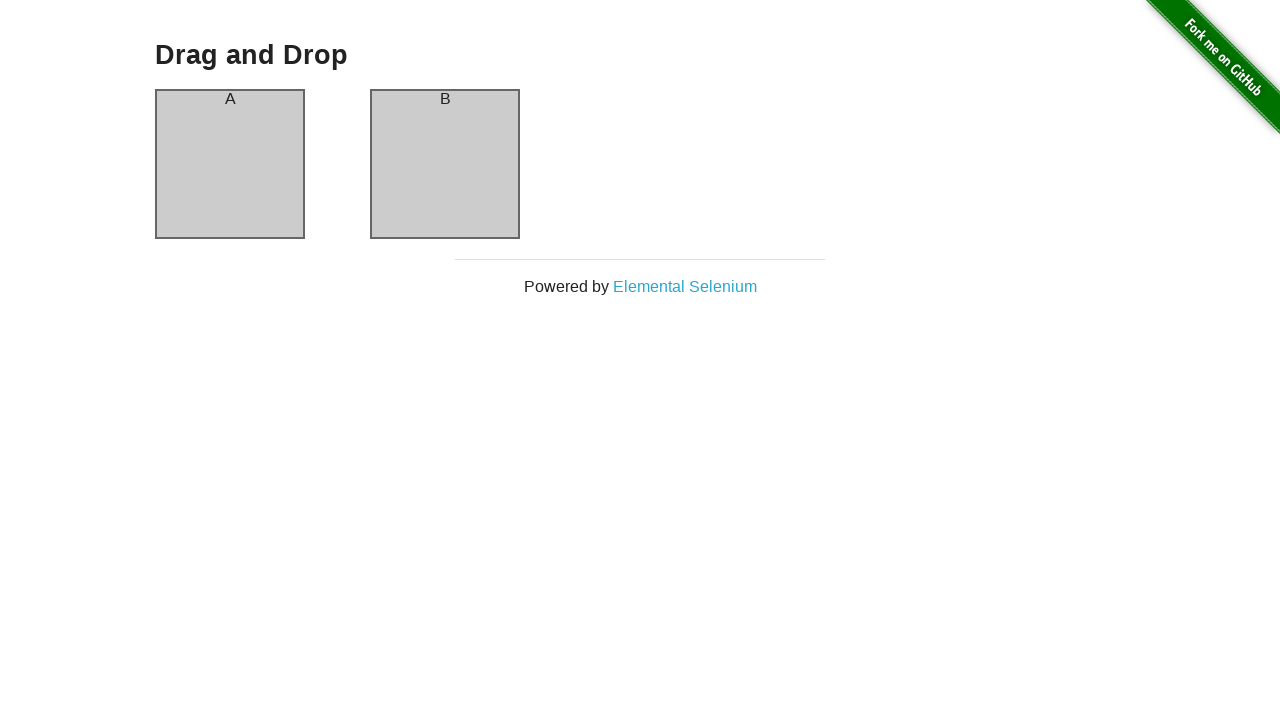

Waited for column-a element to load
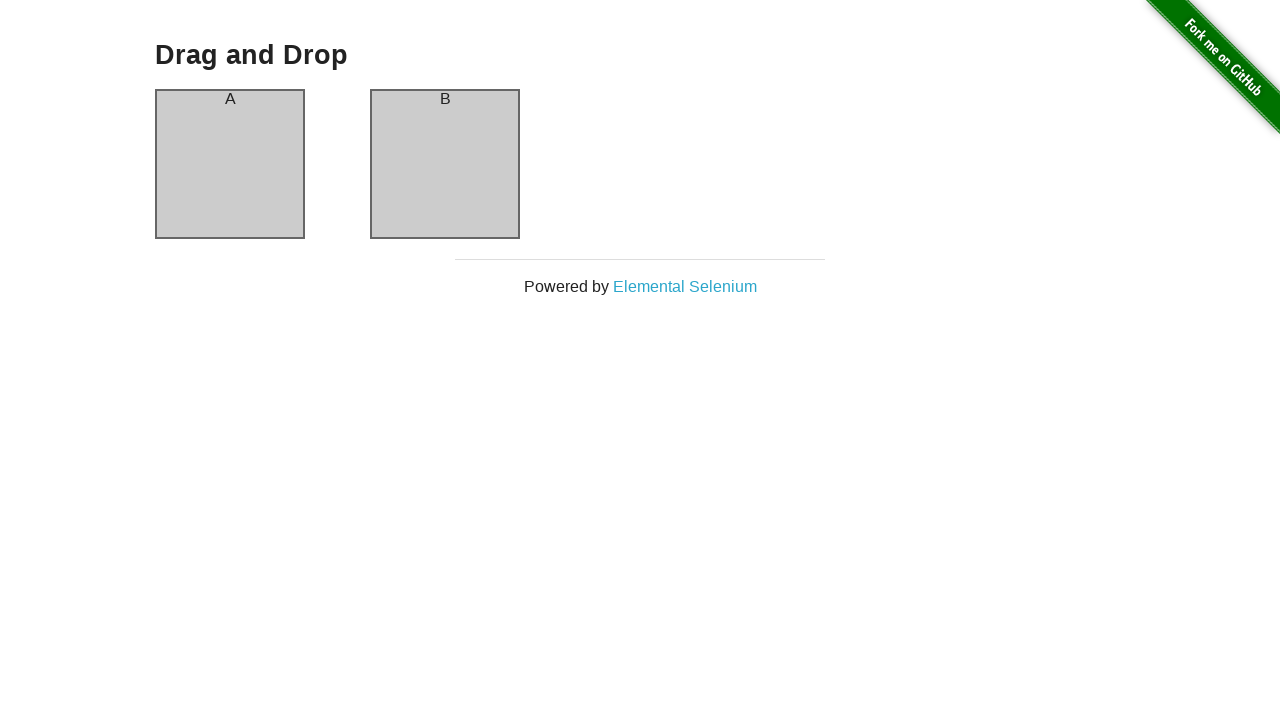

Waited for column-b element to load
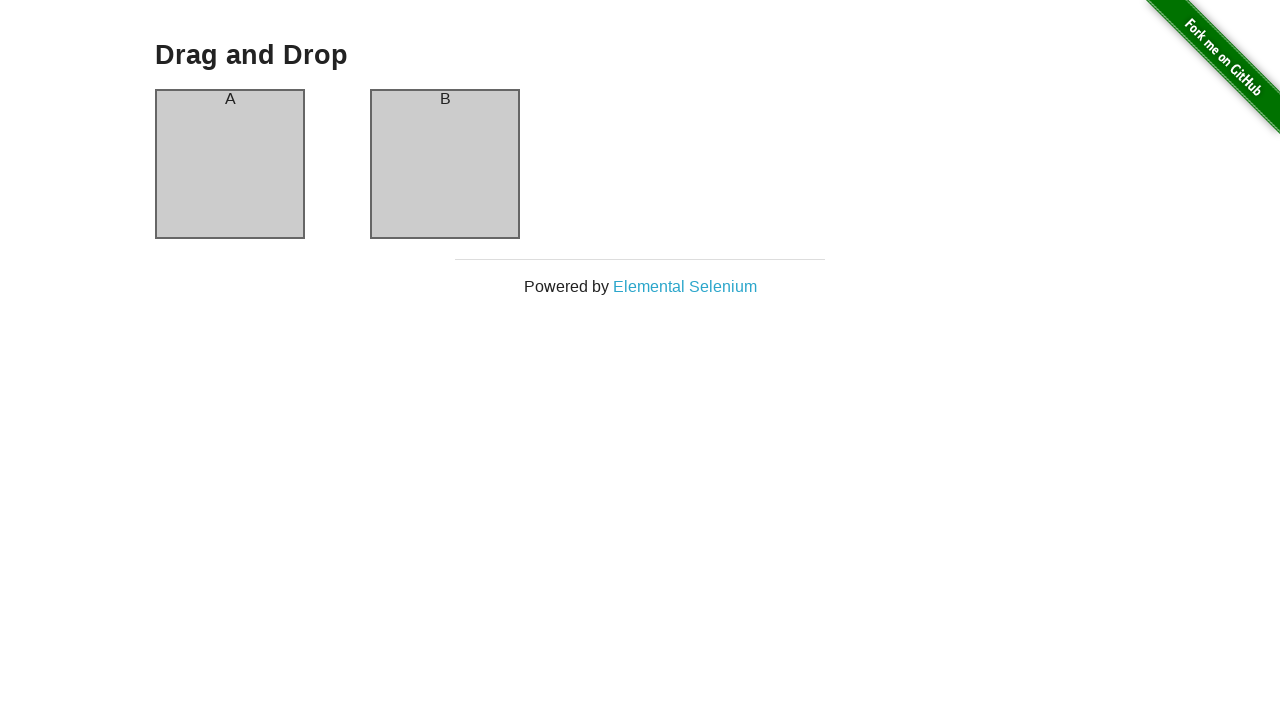

Located source element (column-a)
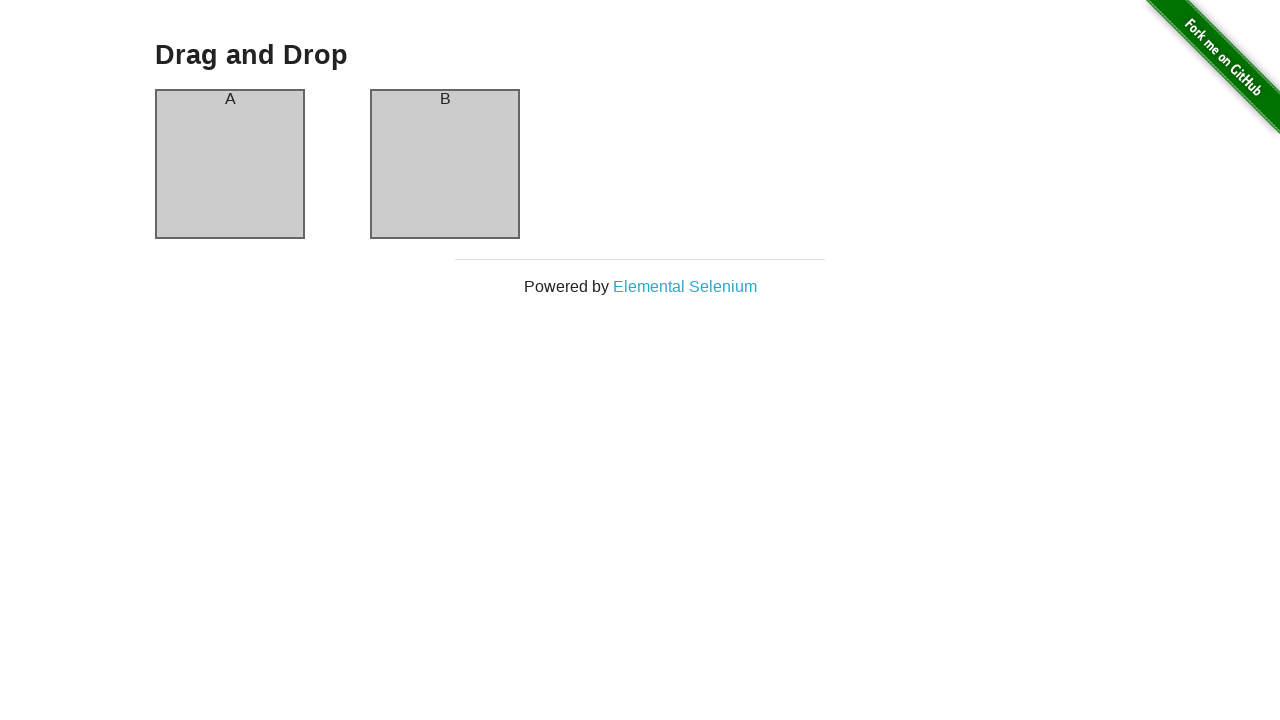

Located target element (column-b)
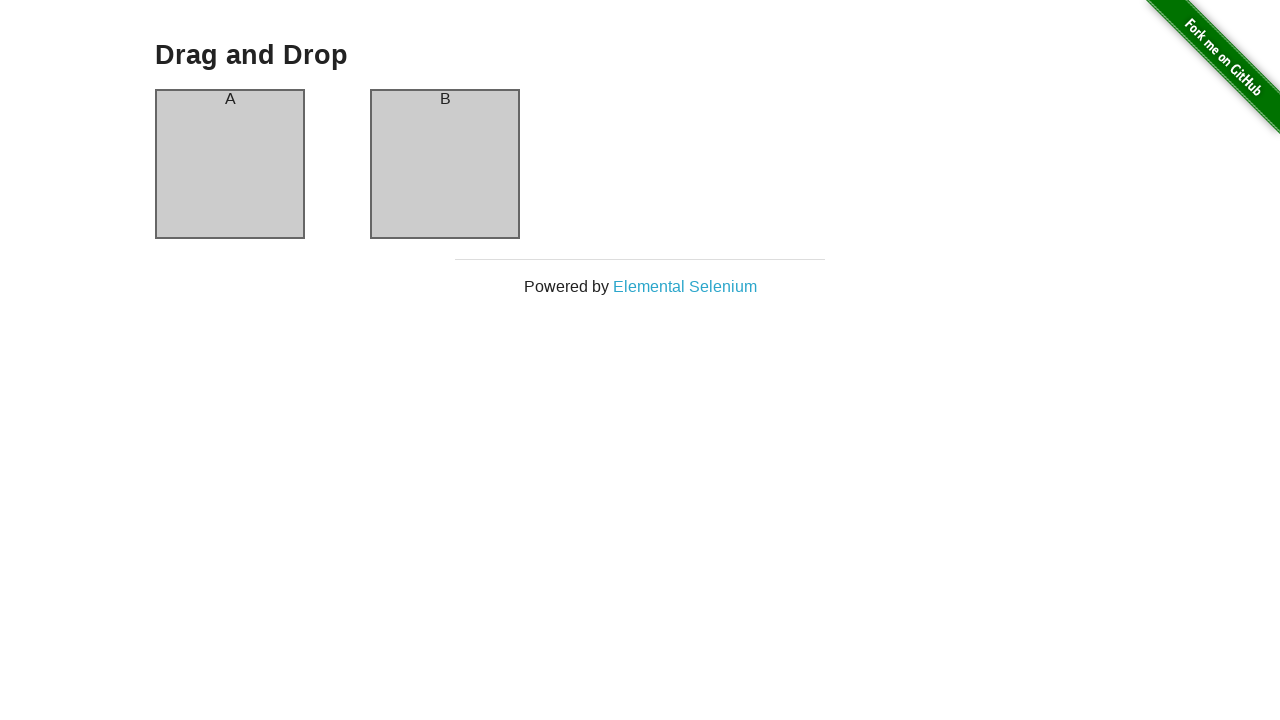

Dragged element A to element B's position at (445, 164)
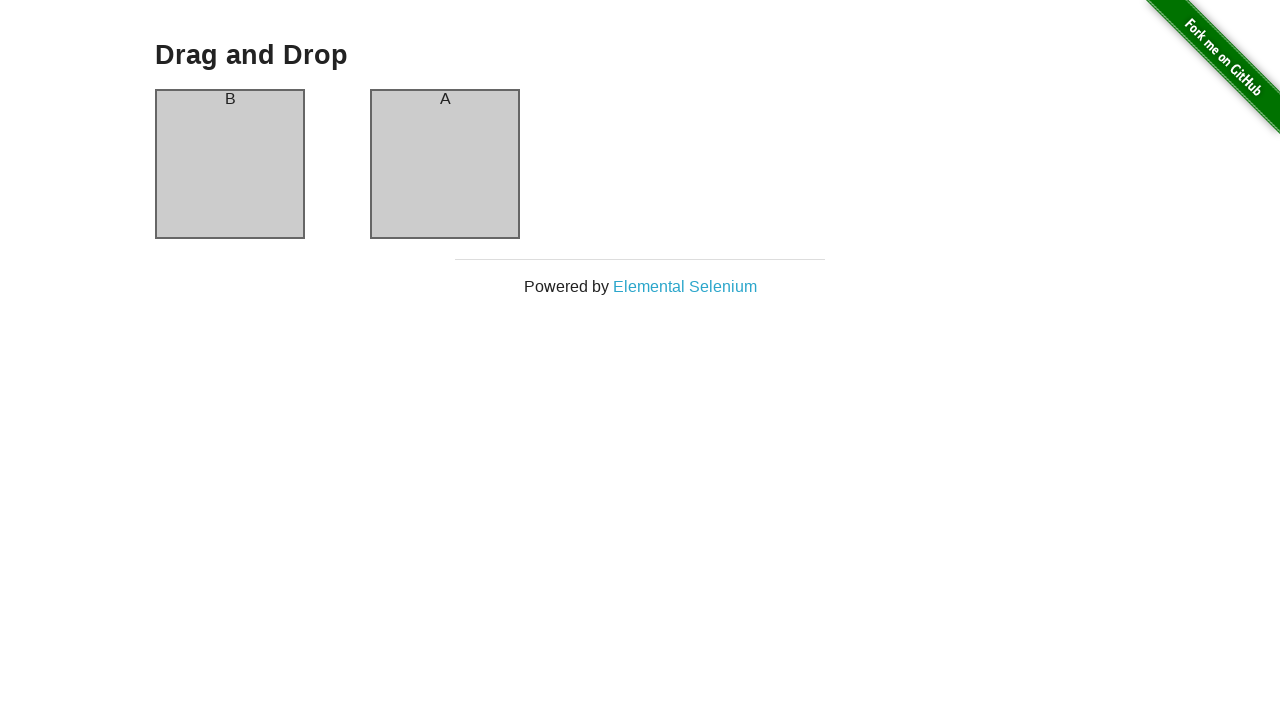

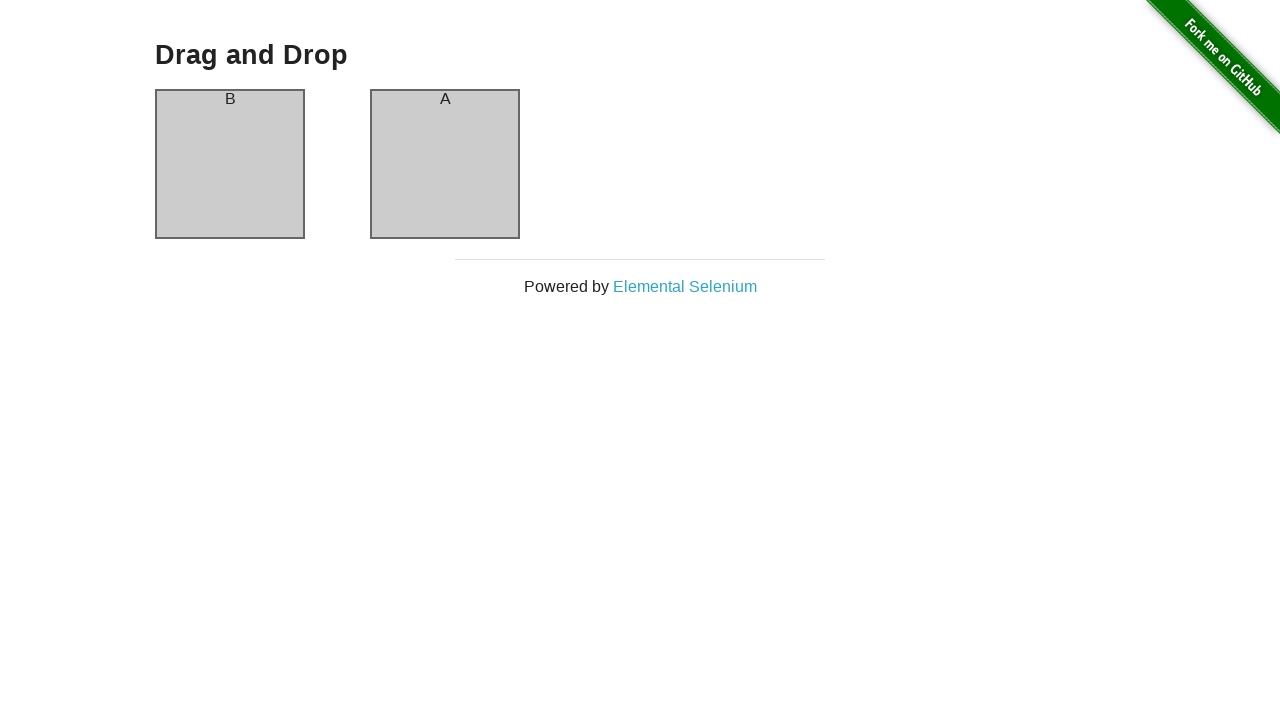